Clicks Submit New Language menu and verifies the submenu header text

Starting URL: http://www.99-bottles-of-beer.net/

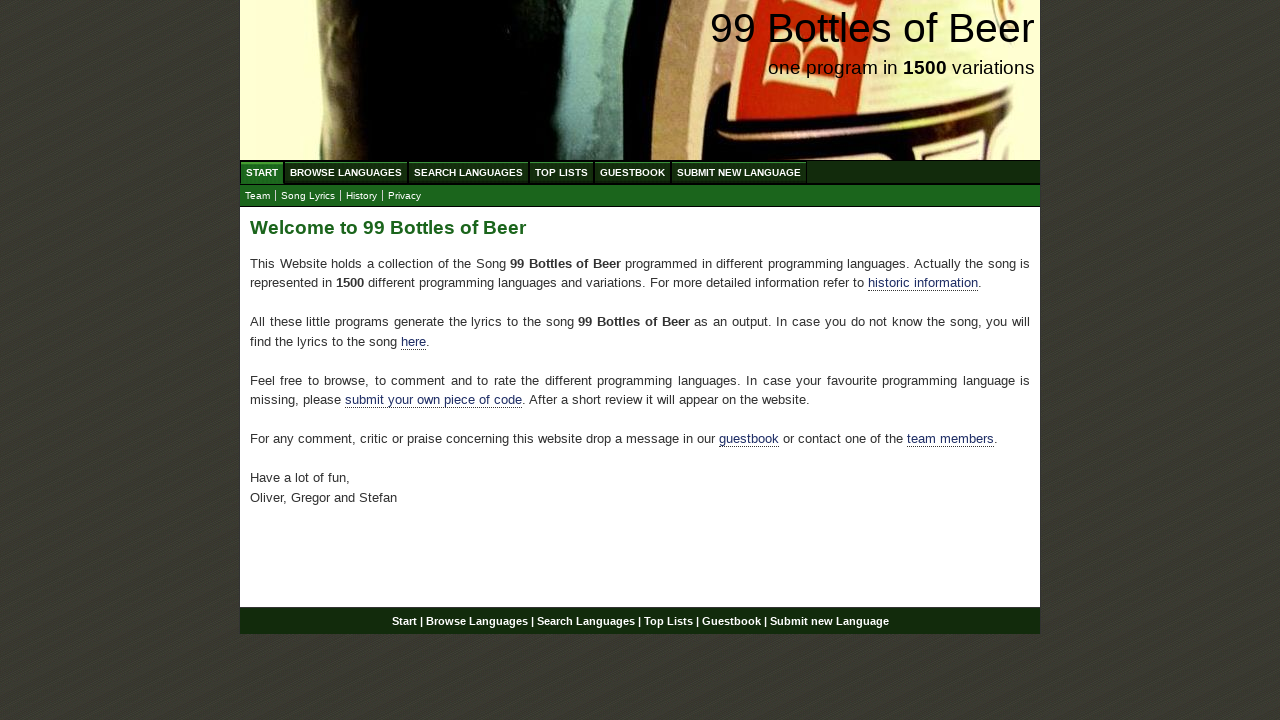

Clicked Submit New Language menu link at (739, 172) on xpath=//*[@id='menu']/li[6]/a
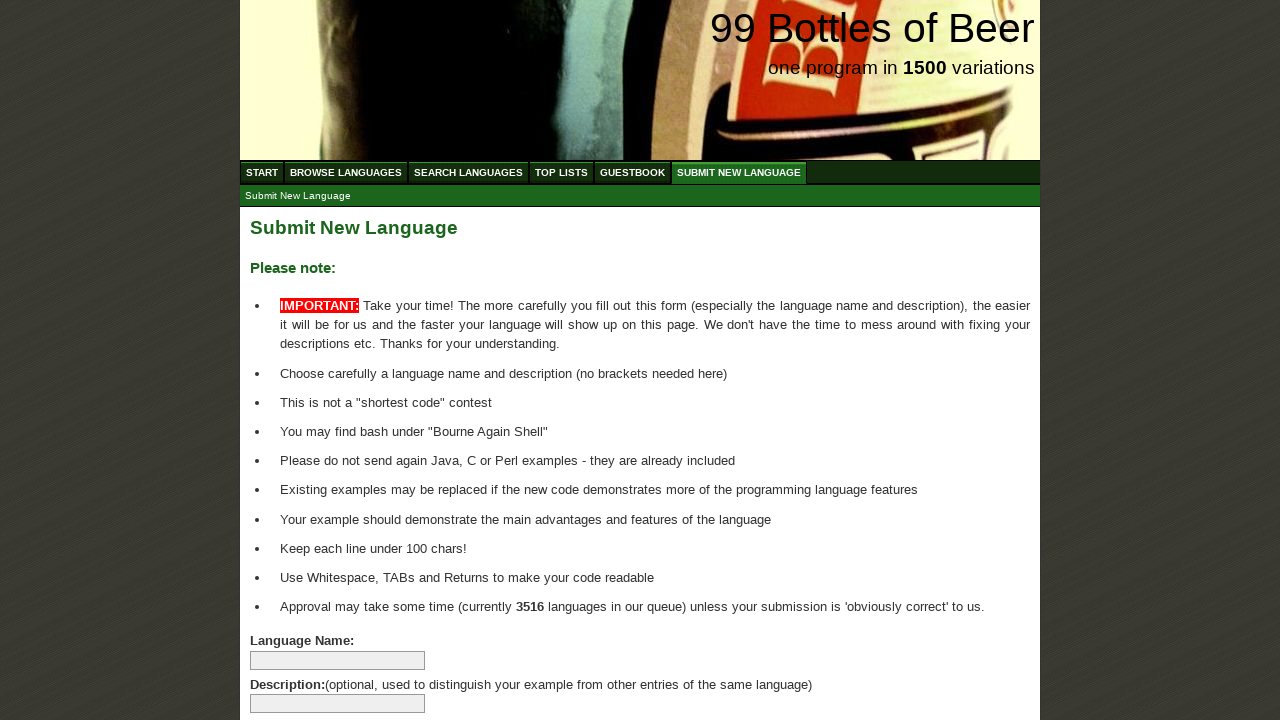

Waited for submenu to load
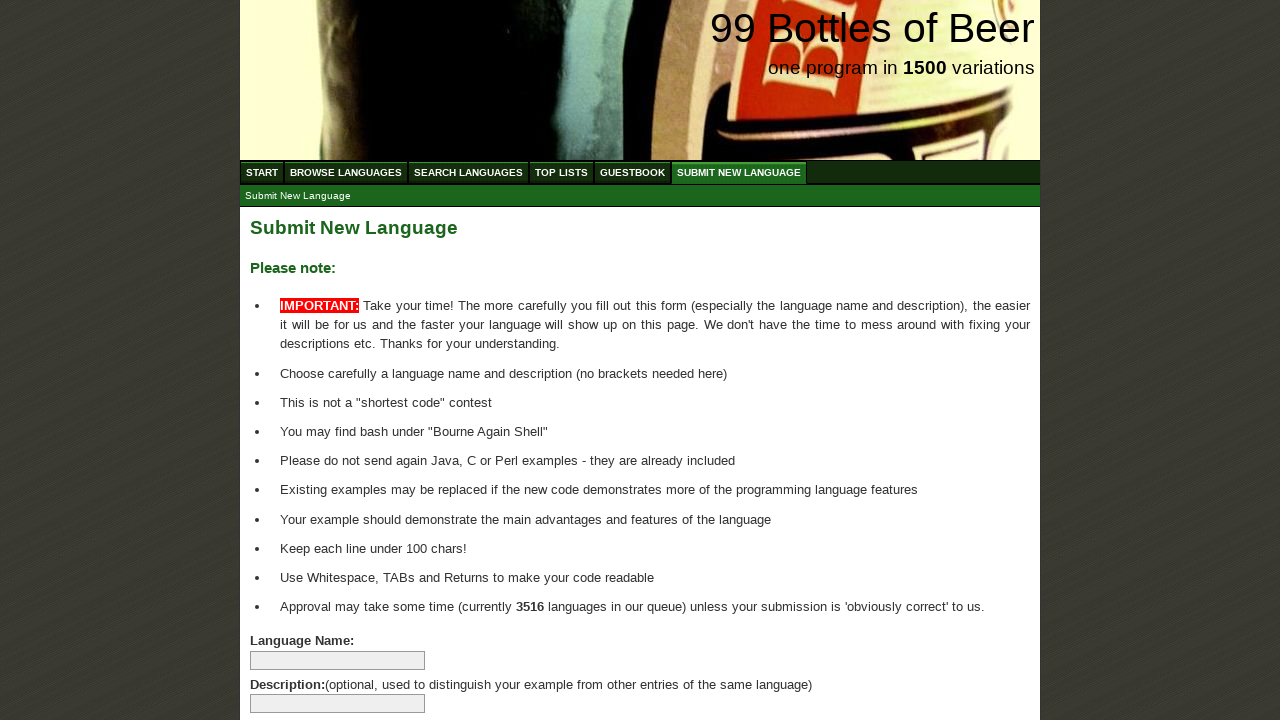

Located submenu header element
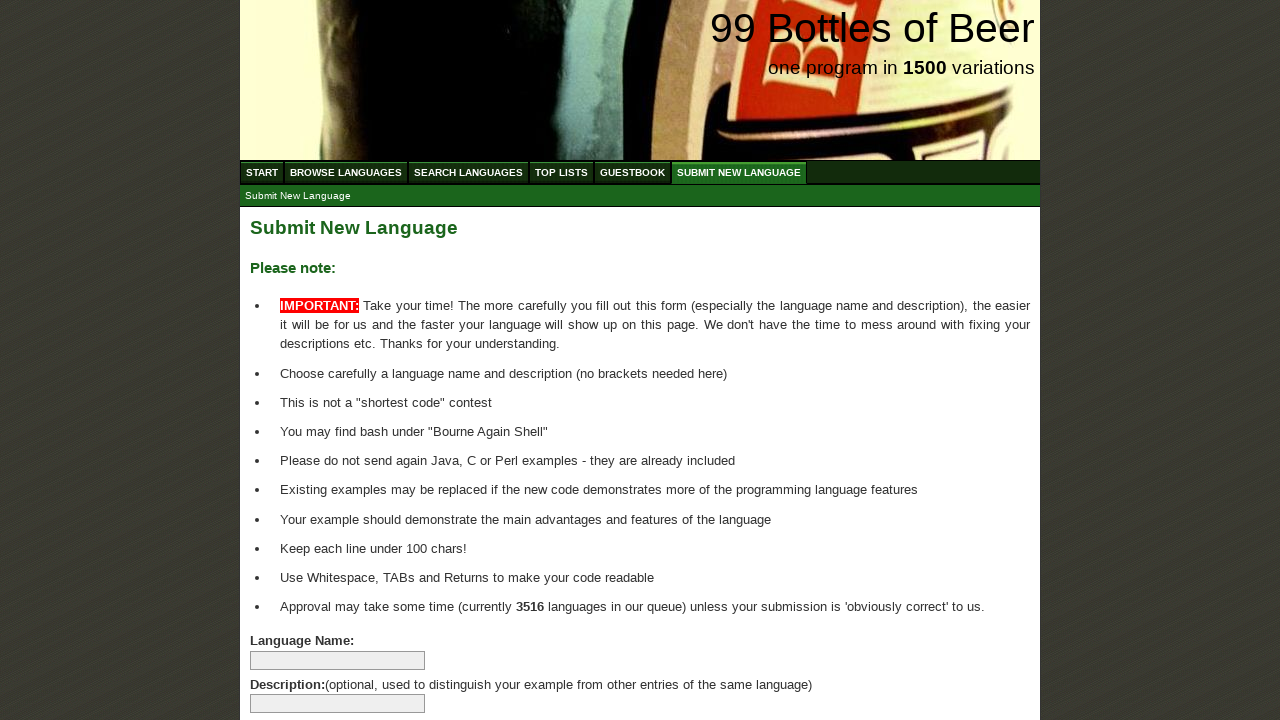

Verified submenu header text equals 'Submit New Language'
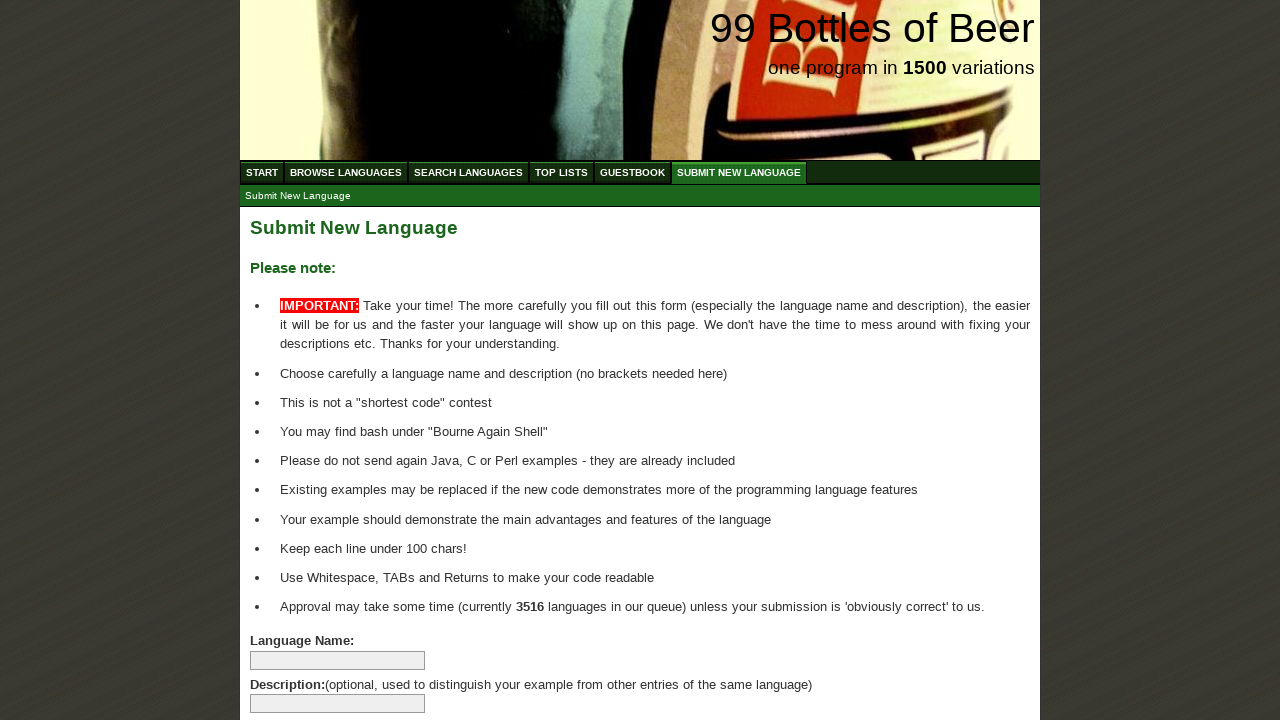

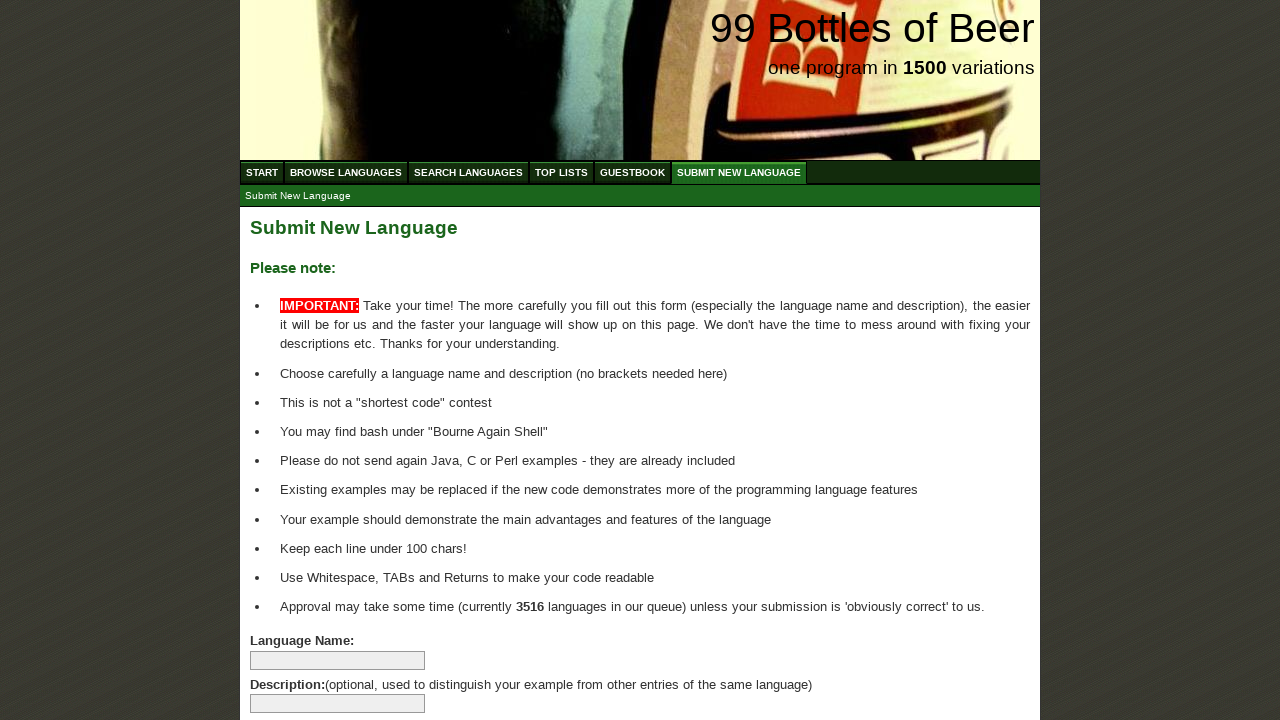